Tests closing an entry advertisement modal on a practice website by clicking the close button within the modal element.

Starting URL: http://the-internet.herokuapp.com/entry_ad

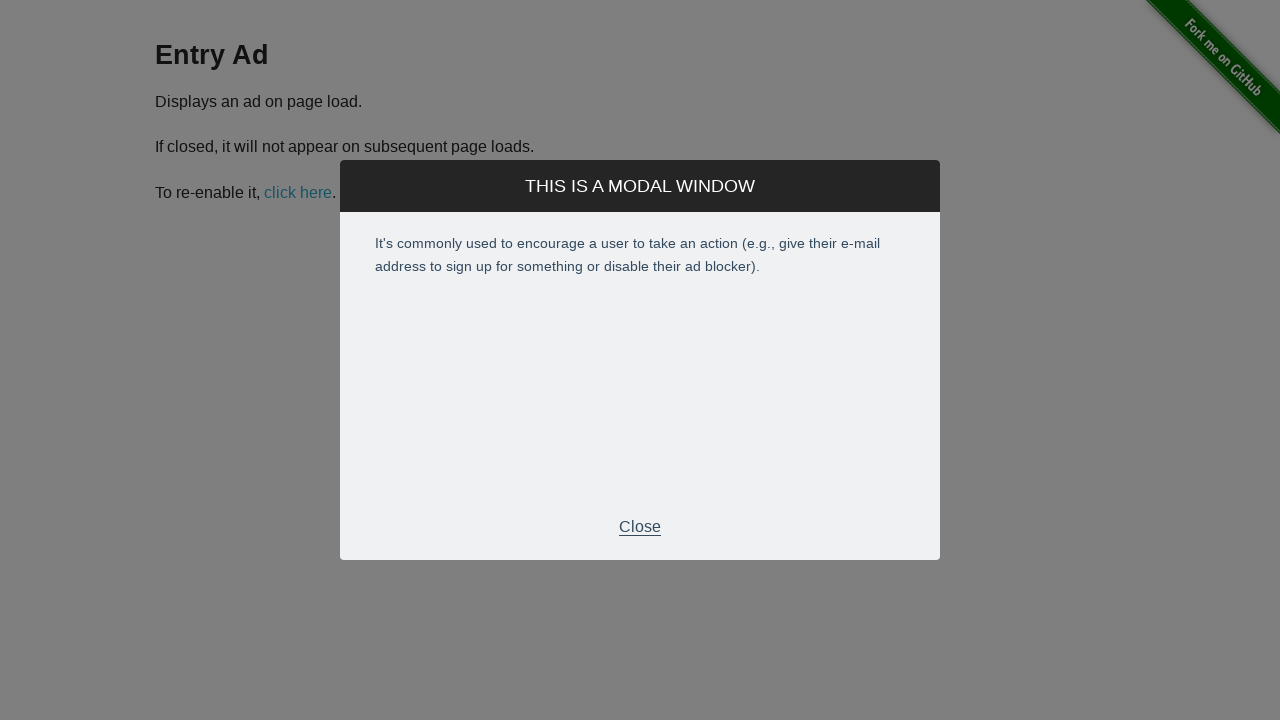

Entry advertisement modal appeared and became visible
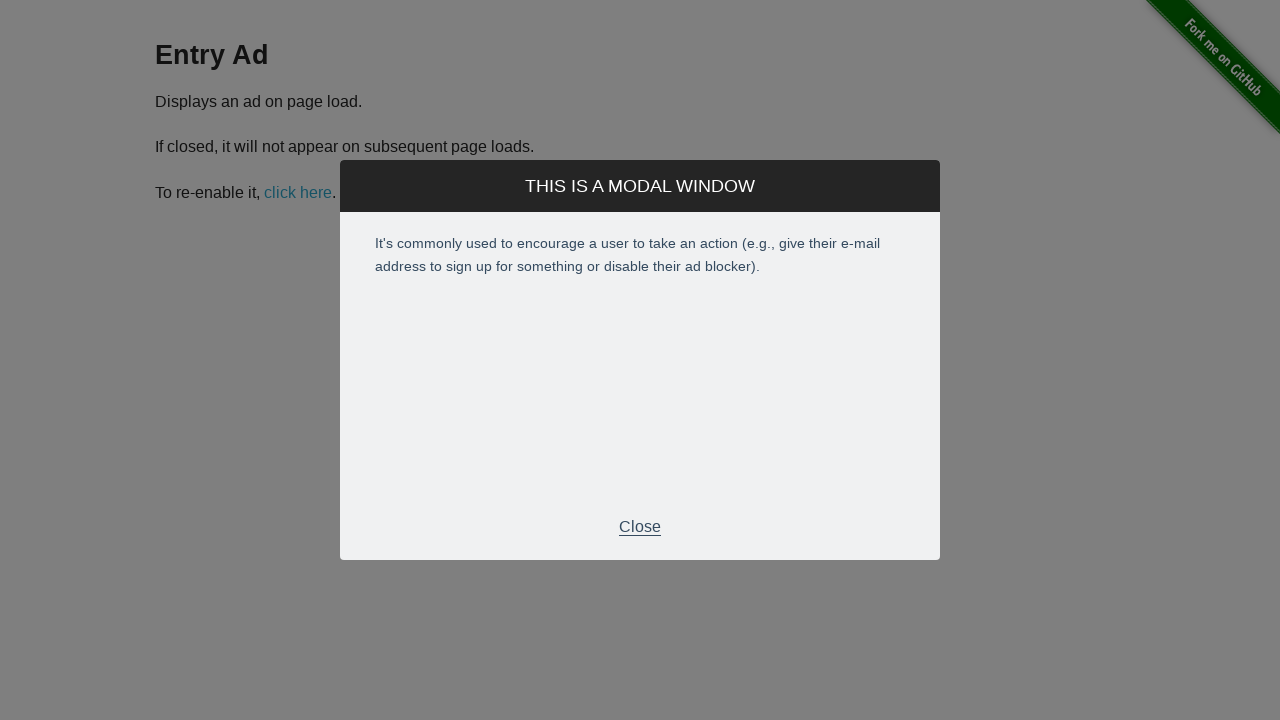

Clicked the close button to dismiss the entry advertisement modal at (640, 527) on xpath=//div[@id='modal']//p[contains(text(), 'Close')]
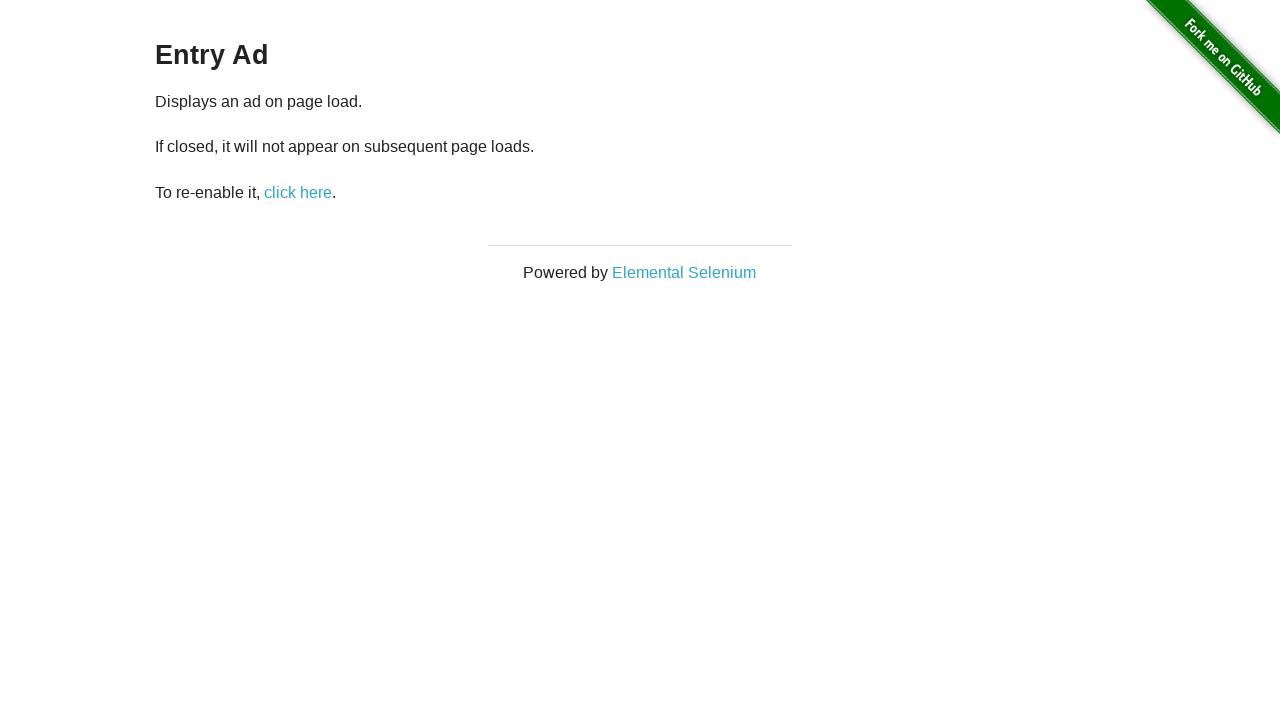

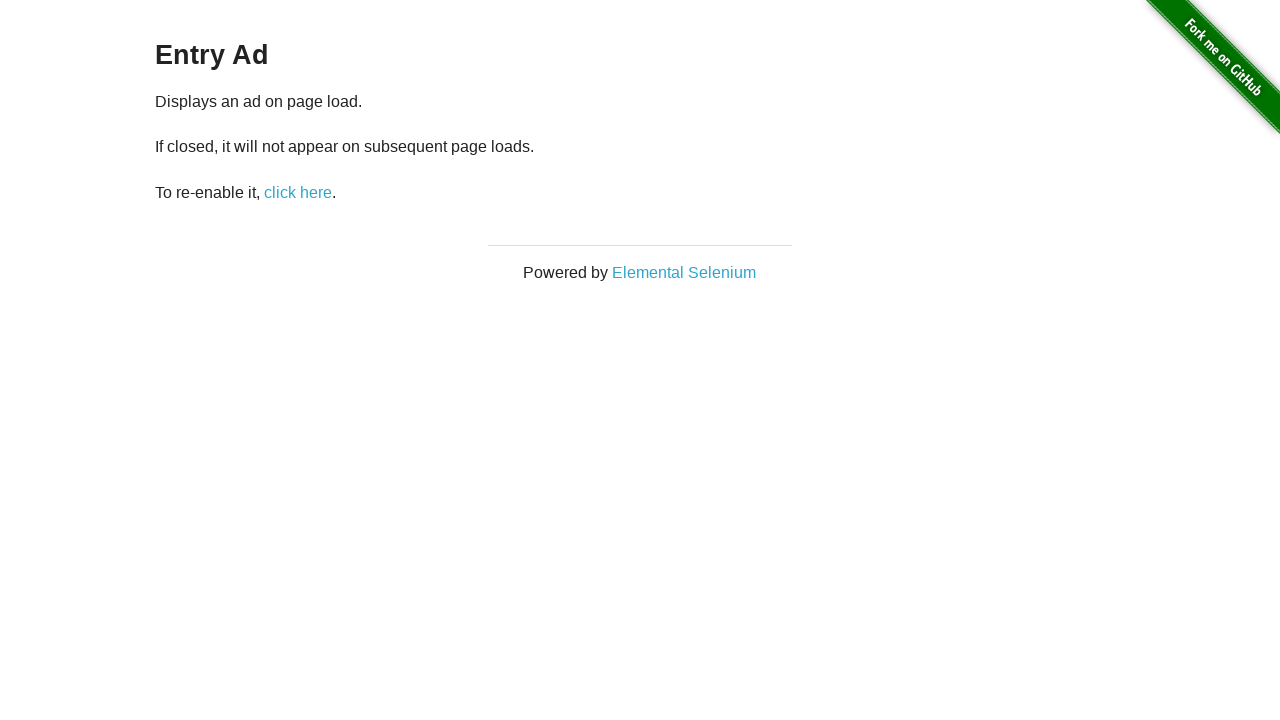